Tests accepting a JavaScript alert by clicking a button to trigger the alert, accepting it, and verifying the result message

Starting URL: https://the-internet.herokuapp.com/javascript_alerts

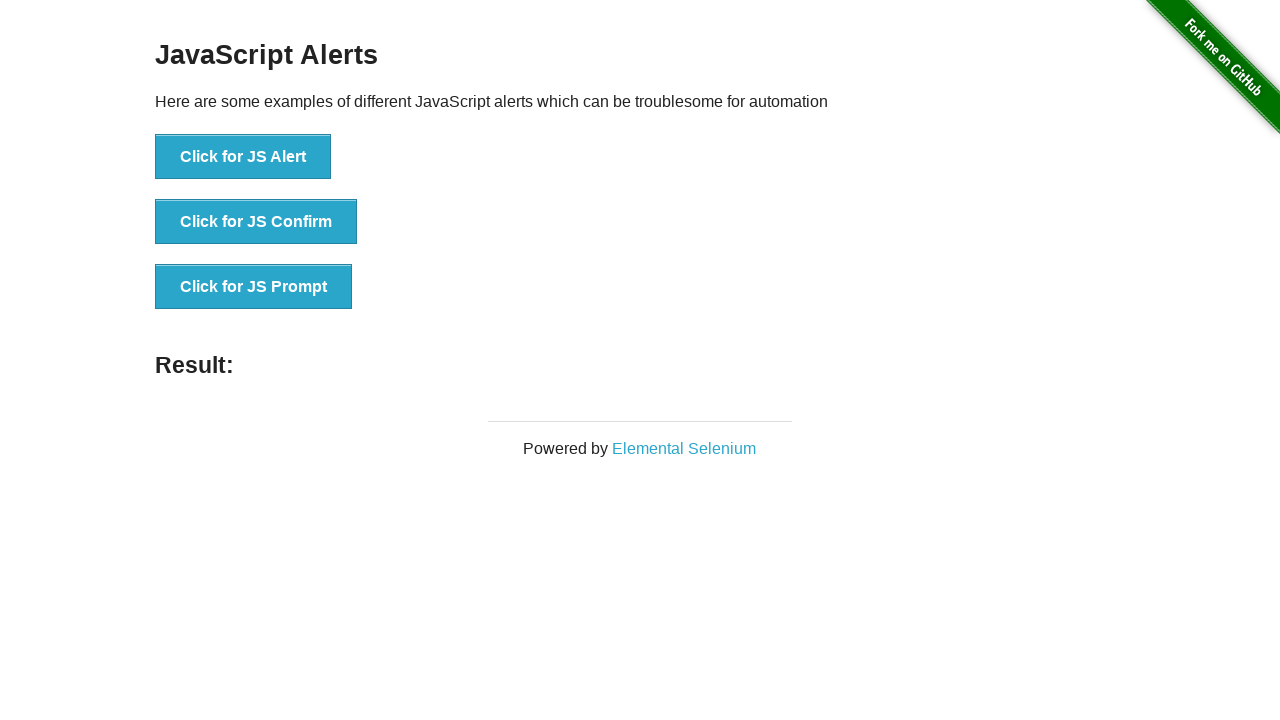

Clicked button to trigger JavaScript alert at (243, 157) on xpath=//button[text()='Click for JS Alert']
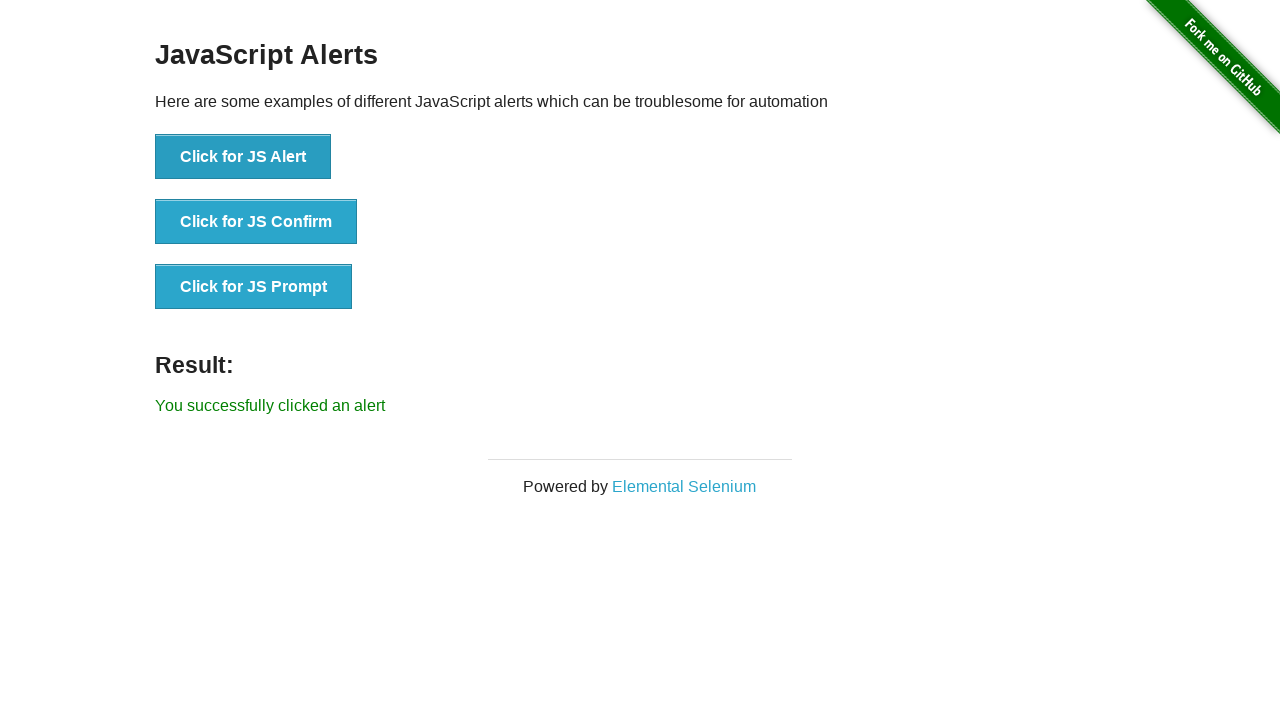

Set up dialog handler to accept alert
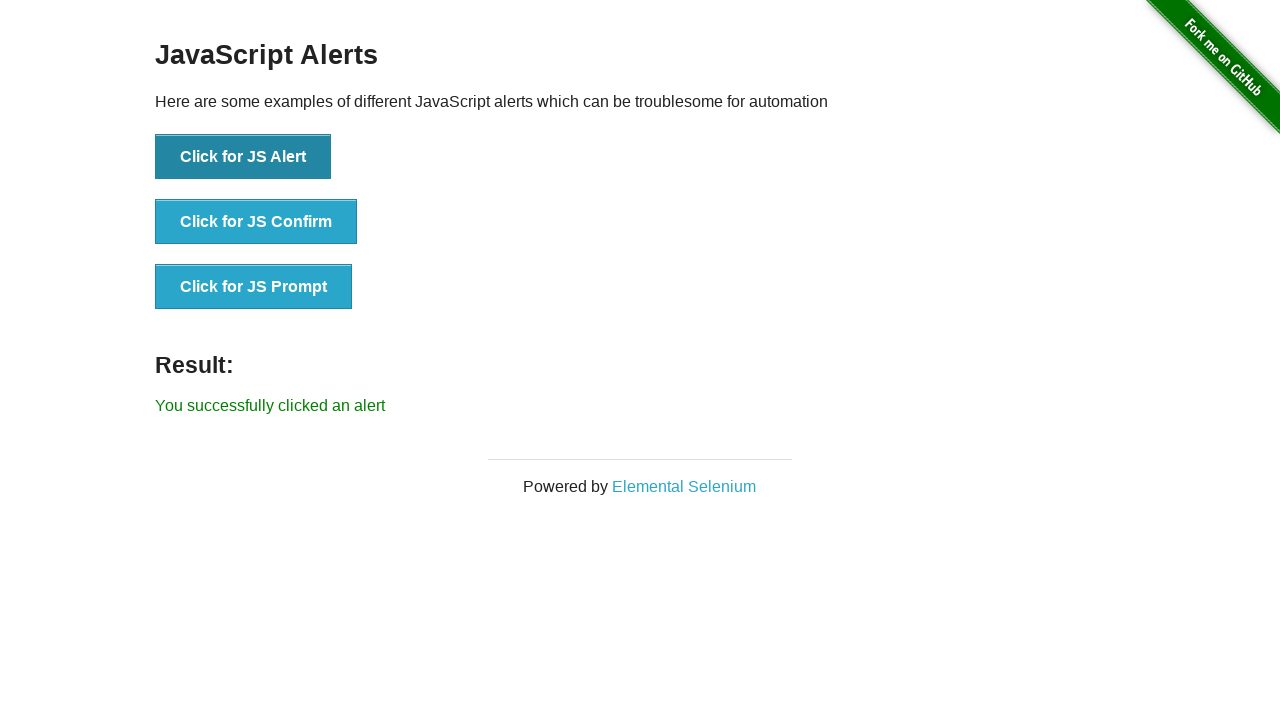

Located result message element
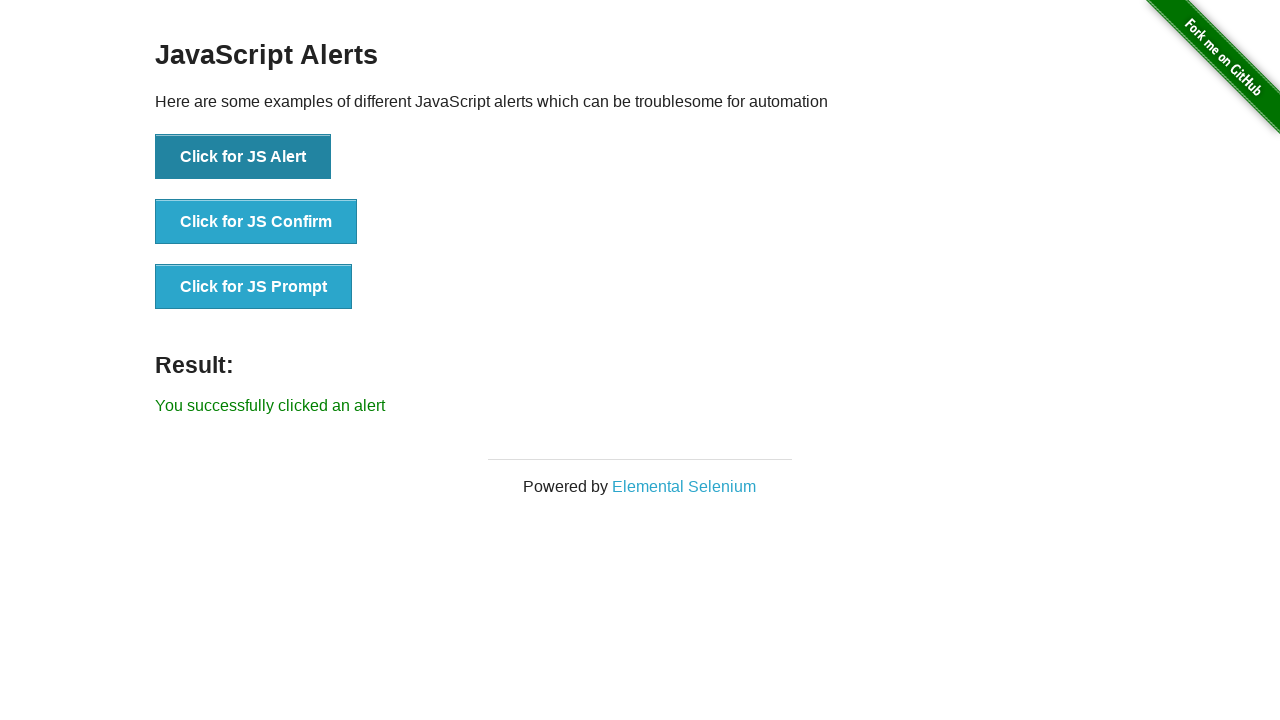

Result message element is visible after alert acceptance
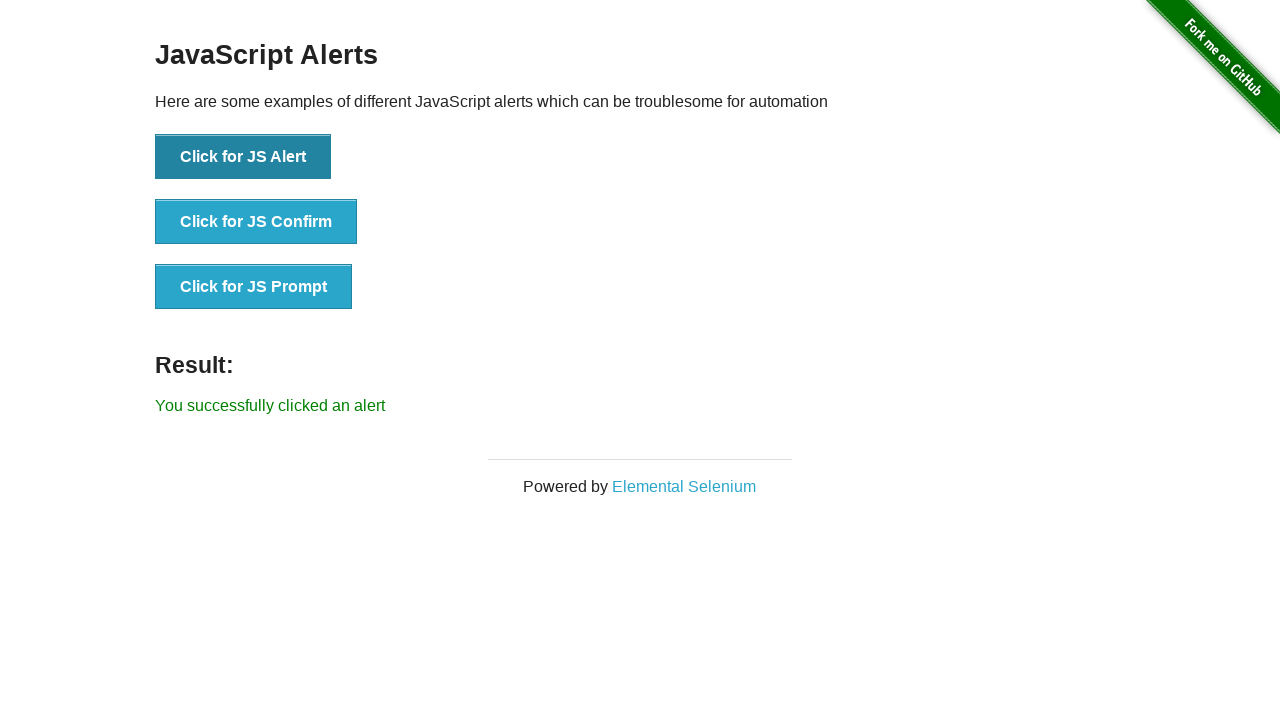

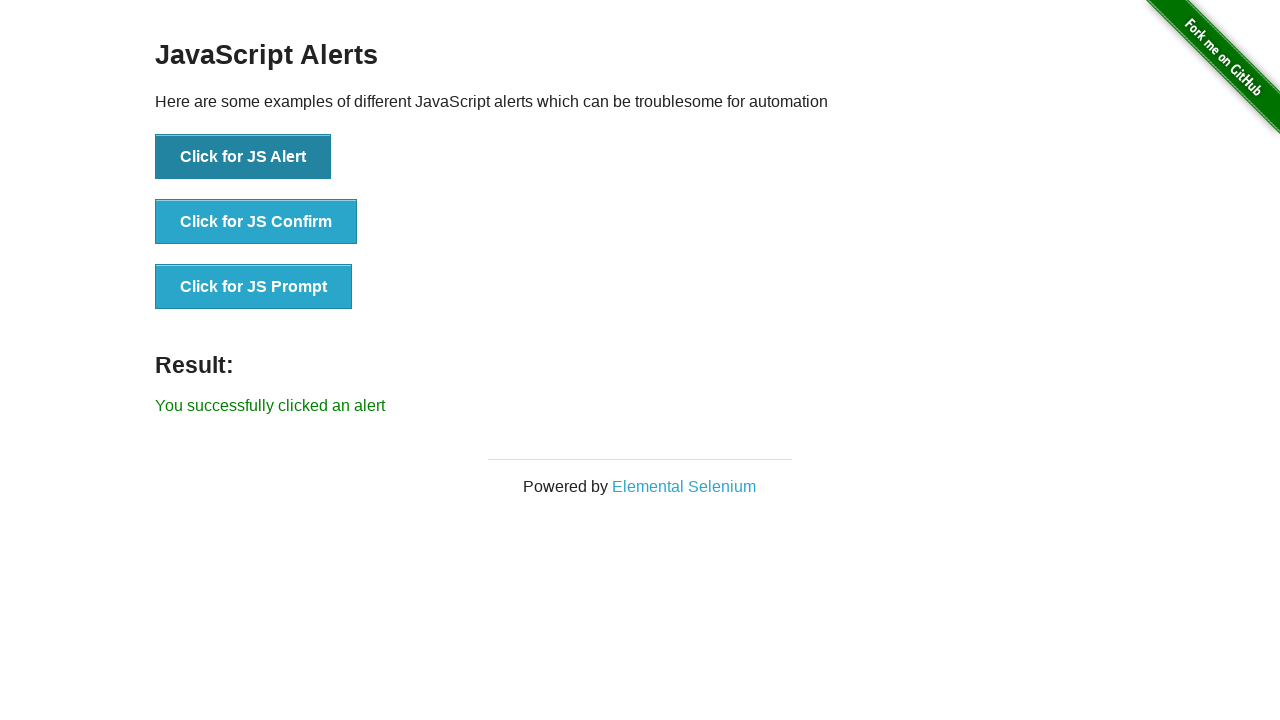